Tests drag and drop functionality by dragging three pieces to their corresponding slots and verifying the success message displays "Congratulations!"

Starting URL: https://claruswaysda.github.io/dragAndDrop.html

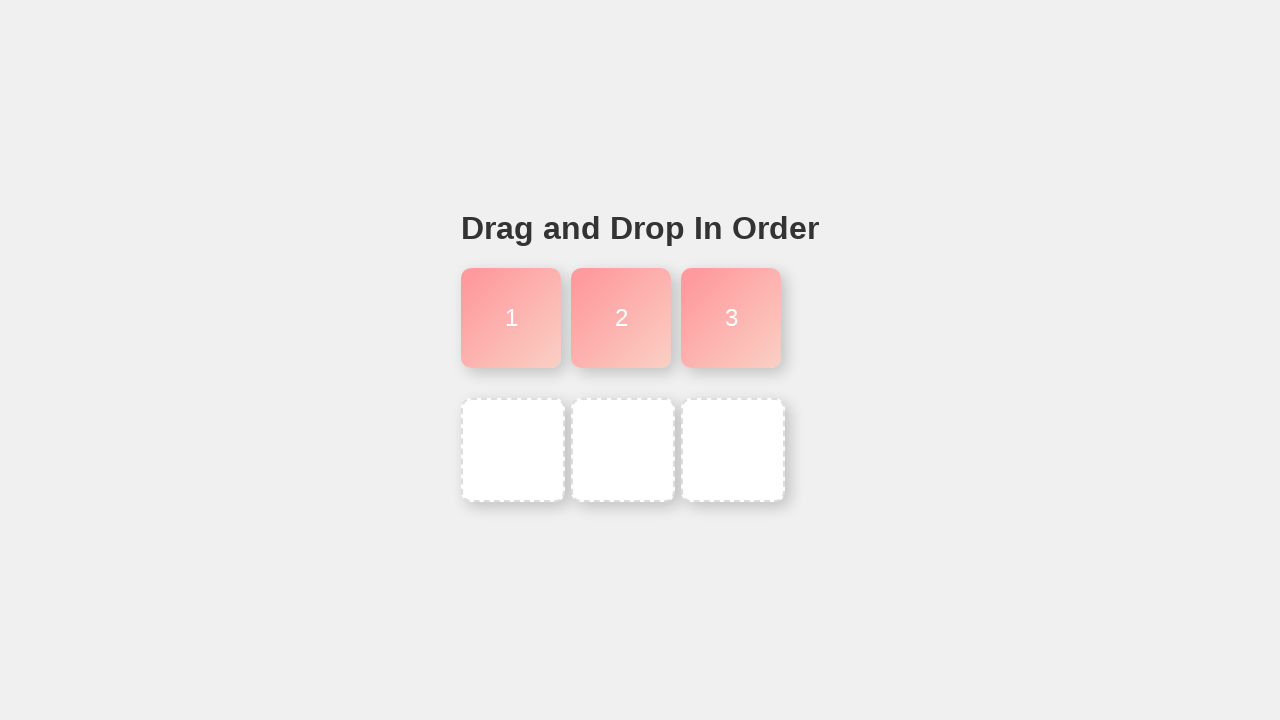

Navigated to drag and drop test page
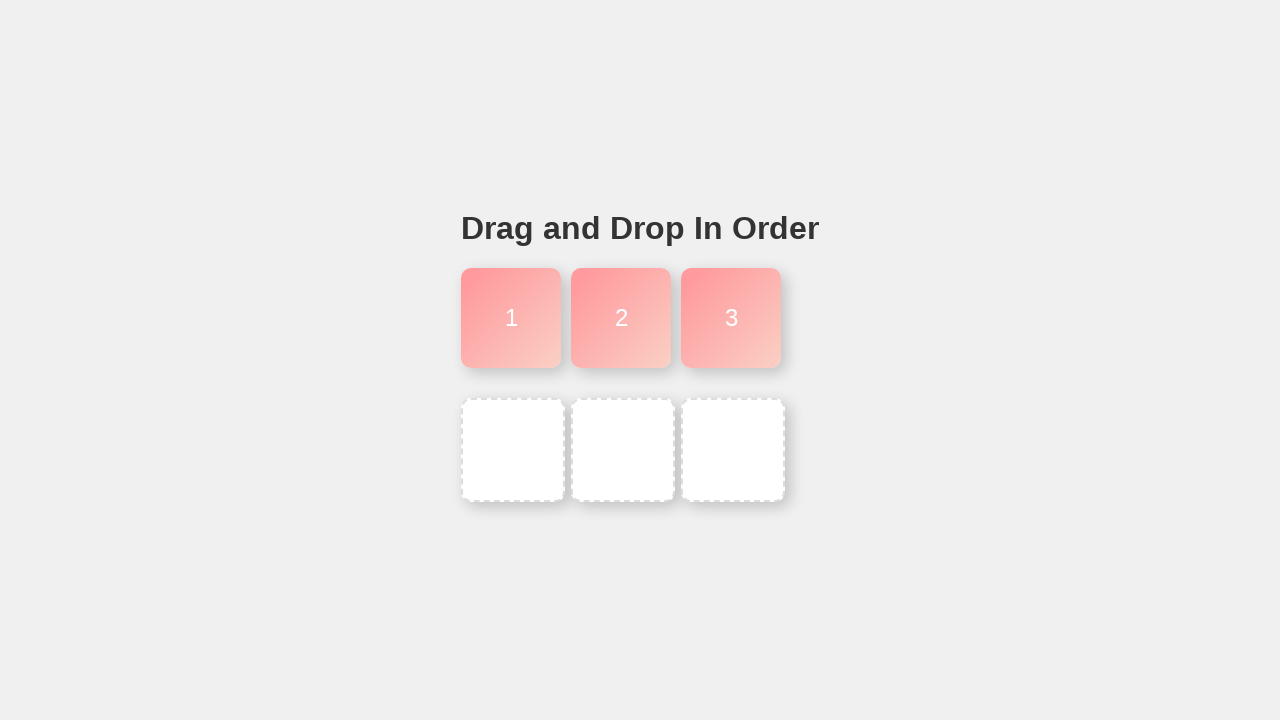

Located piece1 element
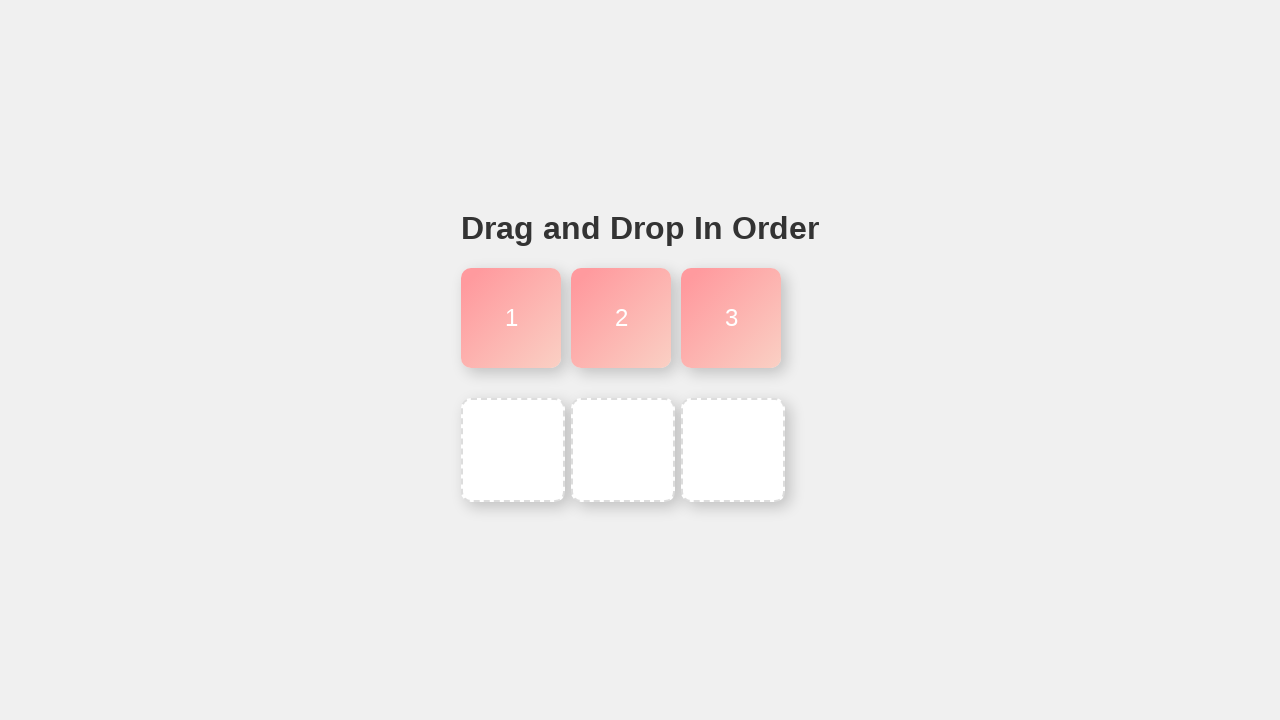

Located piece2 element
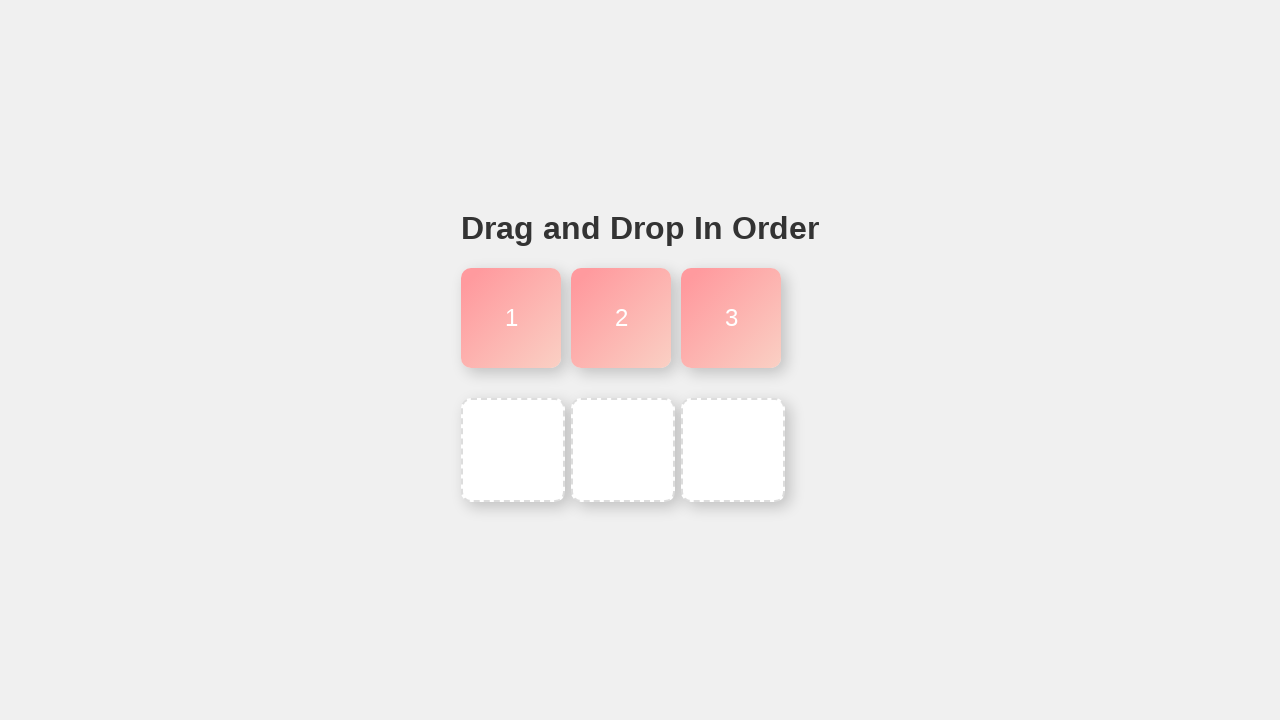

Located piece3 element
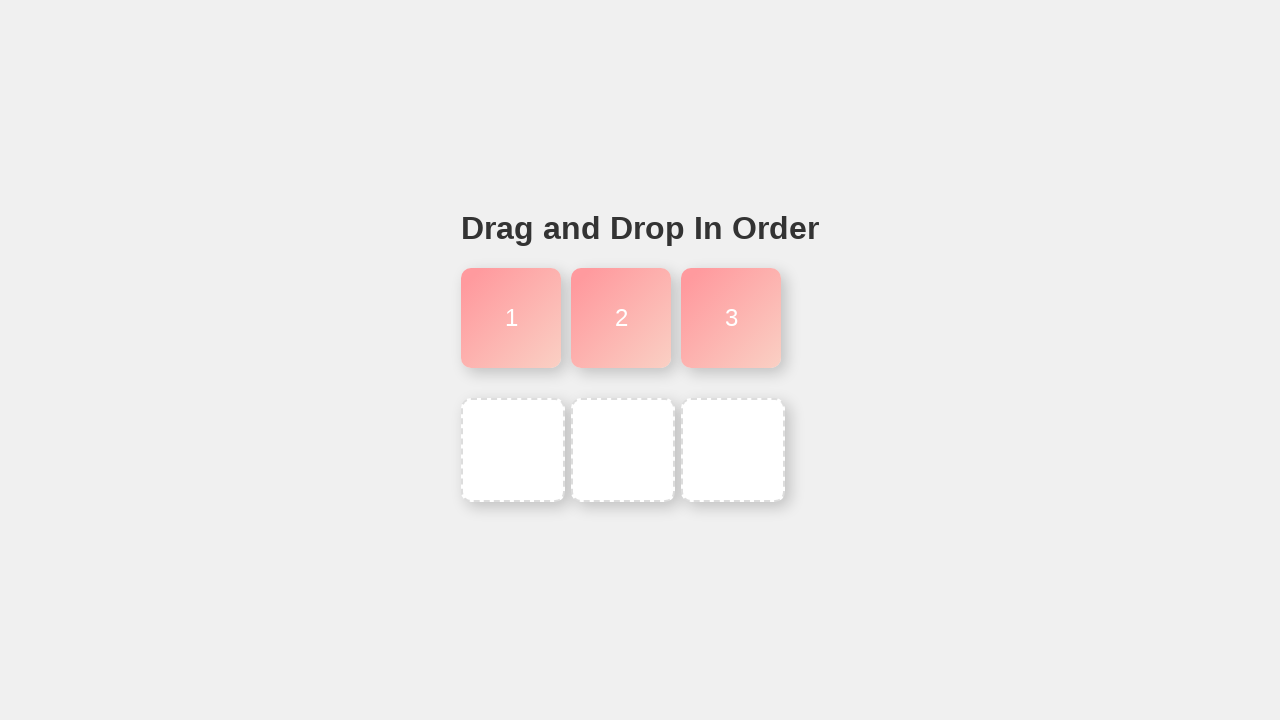

Located slot1 element
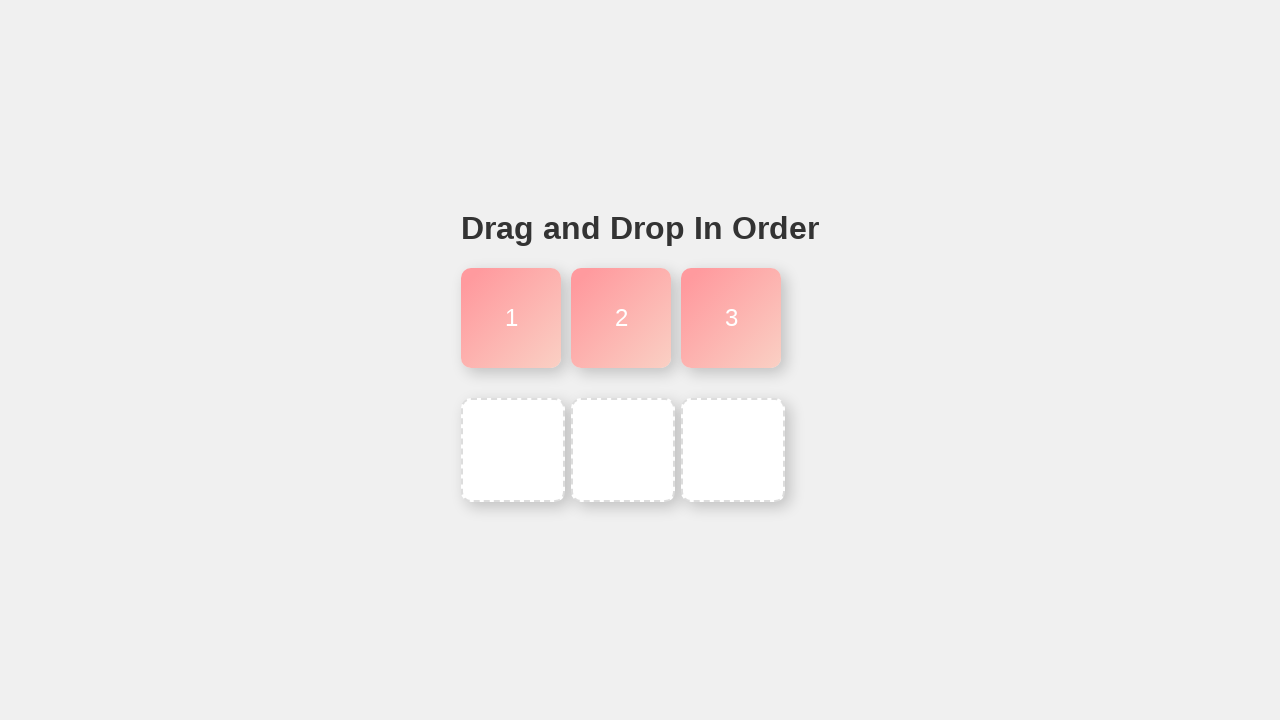

Located slot2 element
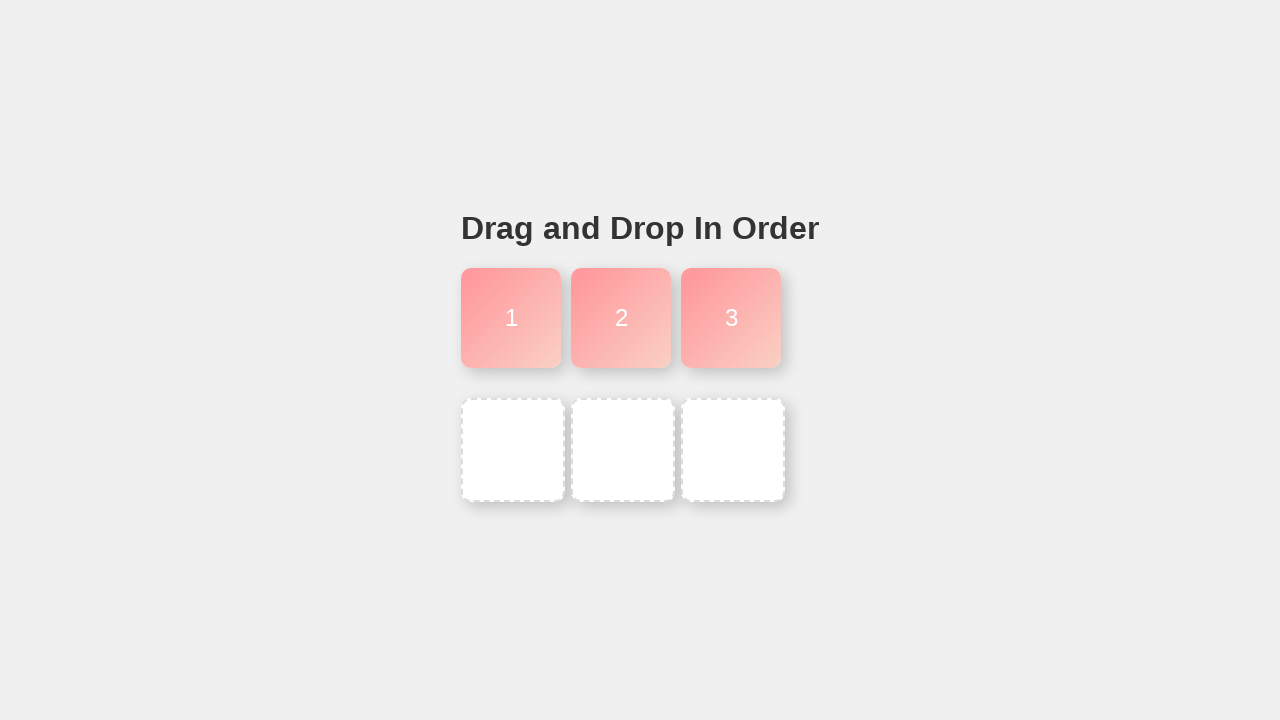

Located slot3 element
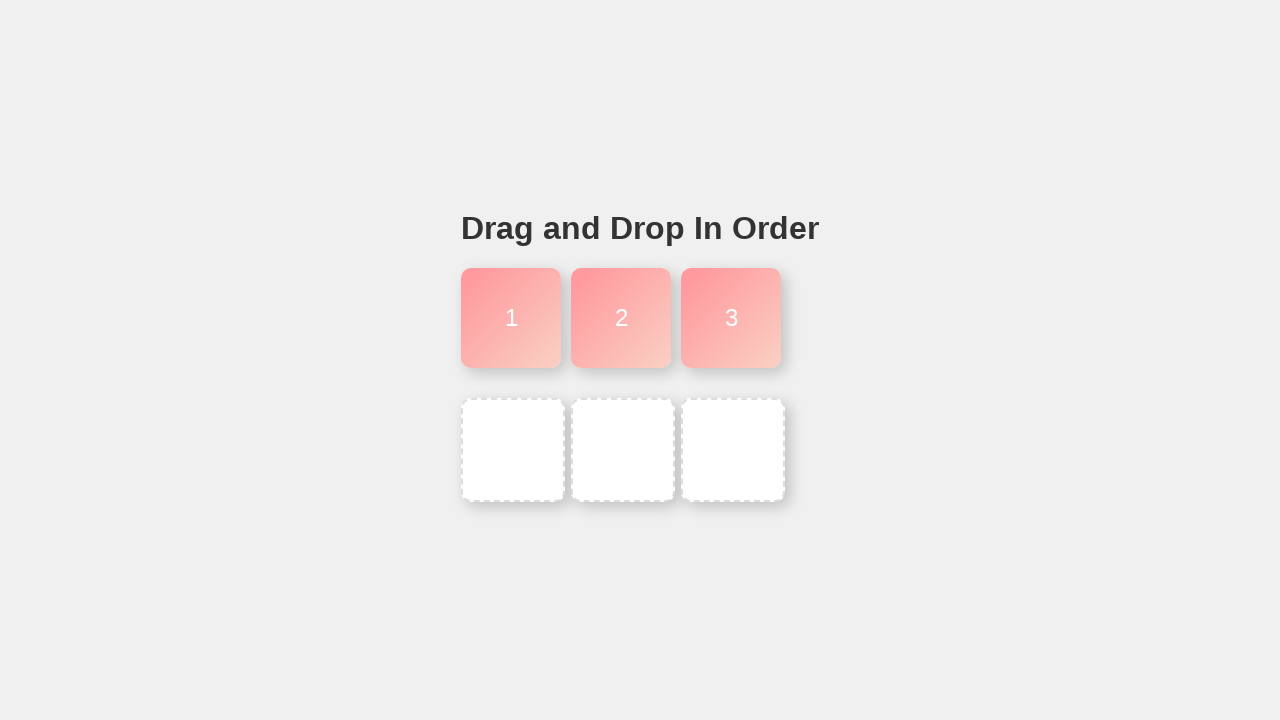

Dragged piece1 to slot1 at (513, 450)
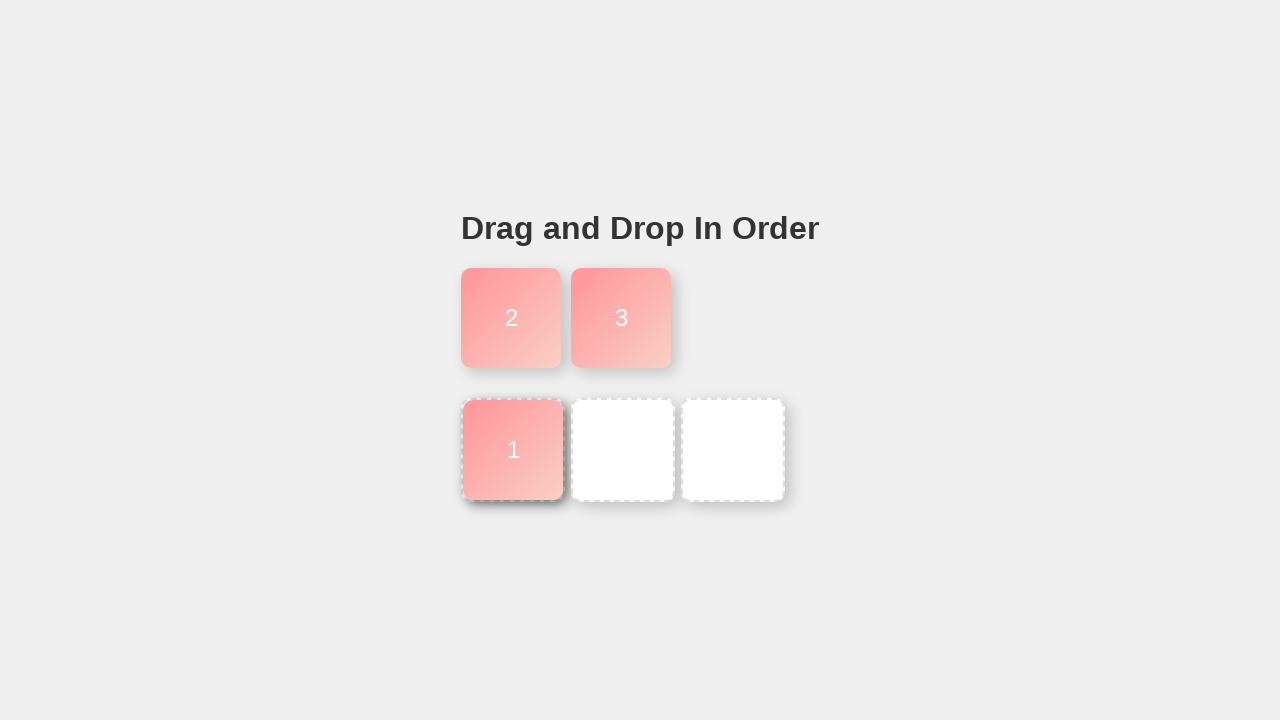

Dragged piece2 to slot2 at (623, 450)
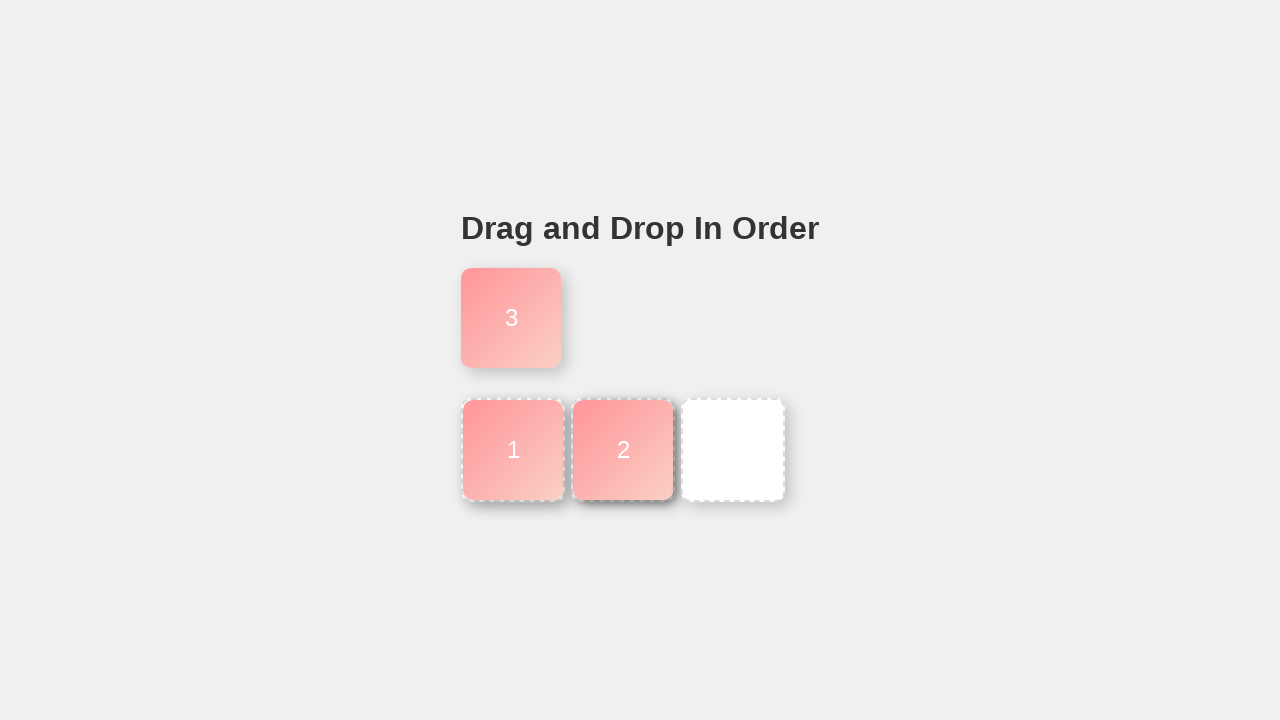

Dragged piece3 to slot3 at (733, 450)
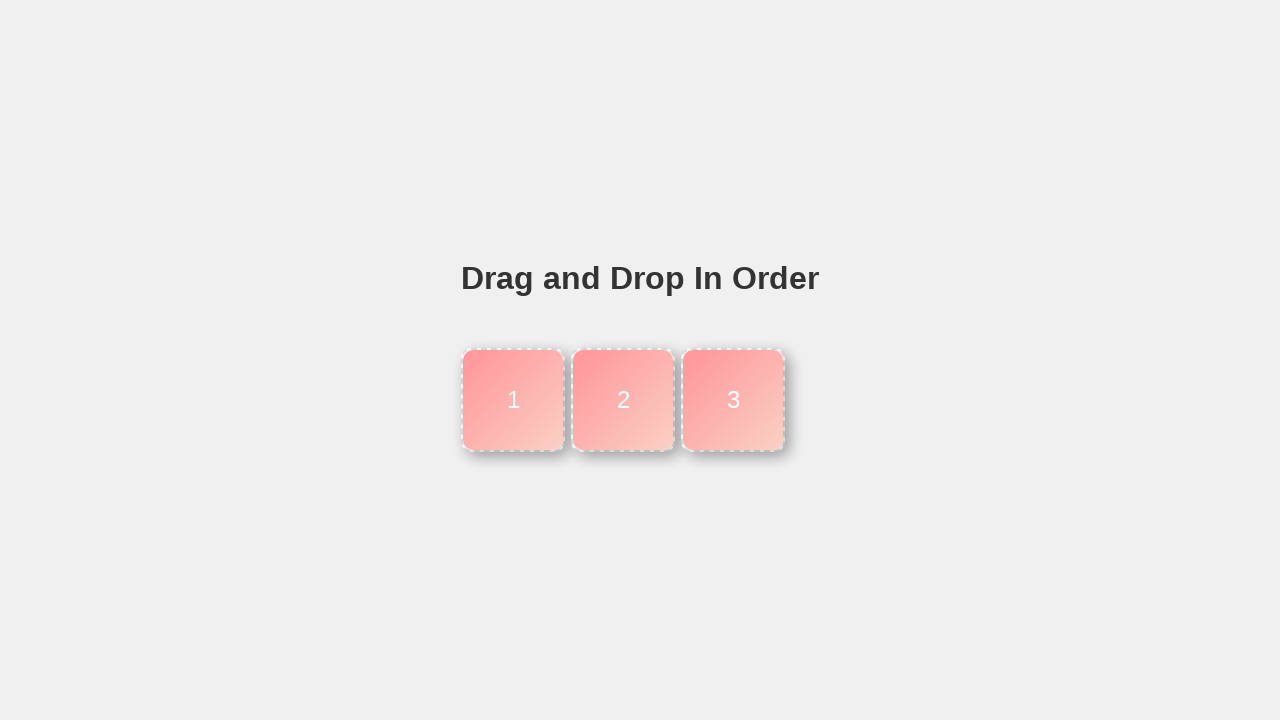

Located success message element
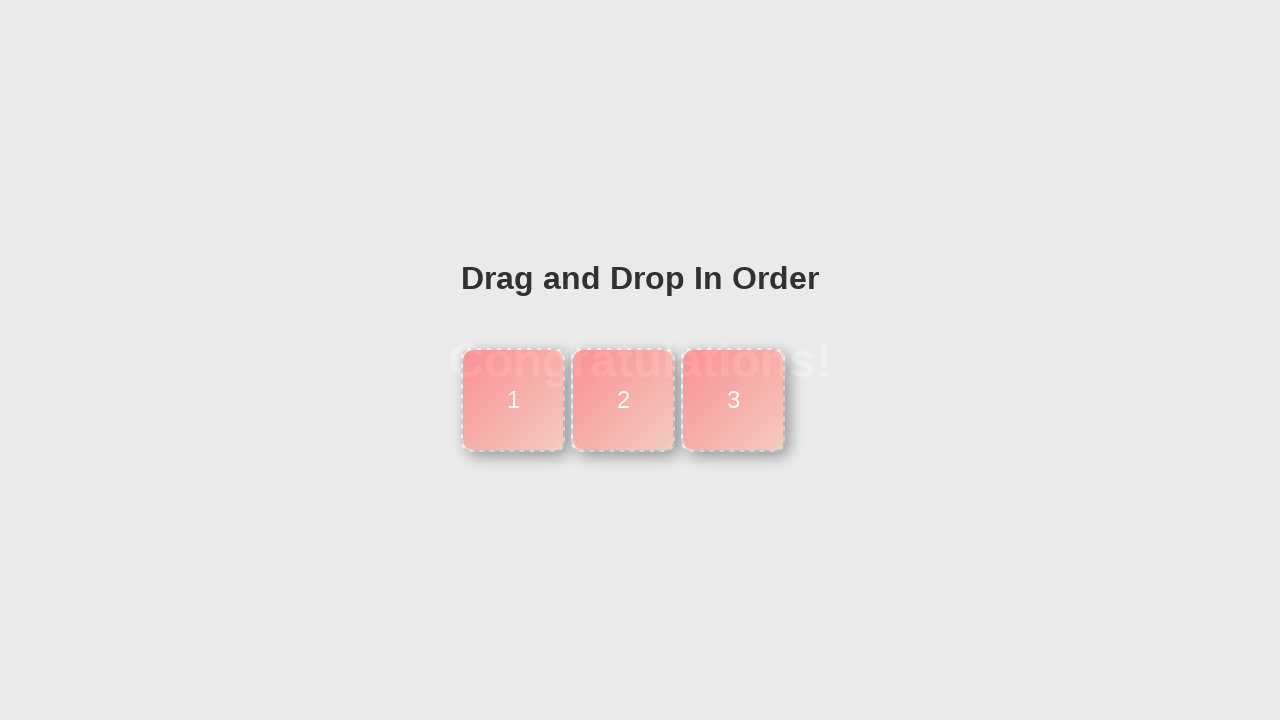

Verified success message displays 'Congratulations!'
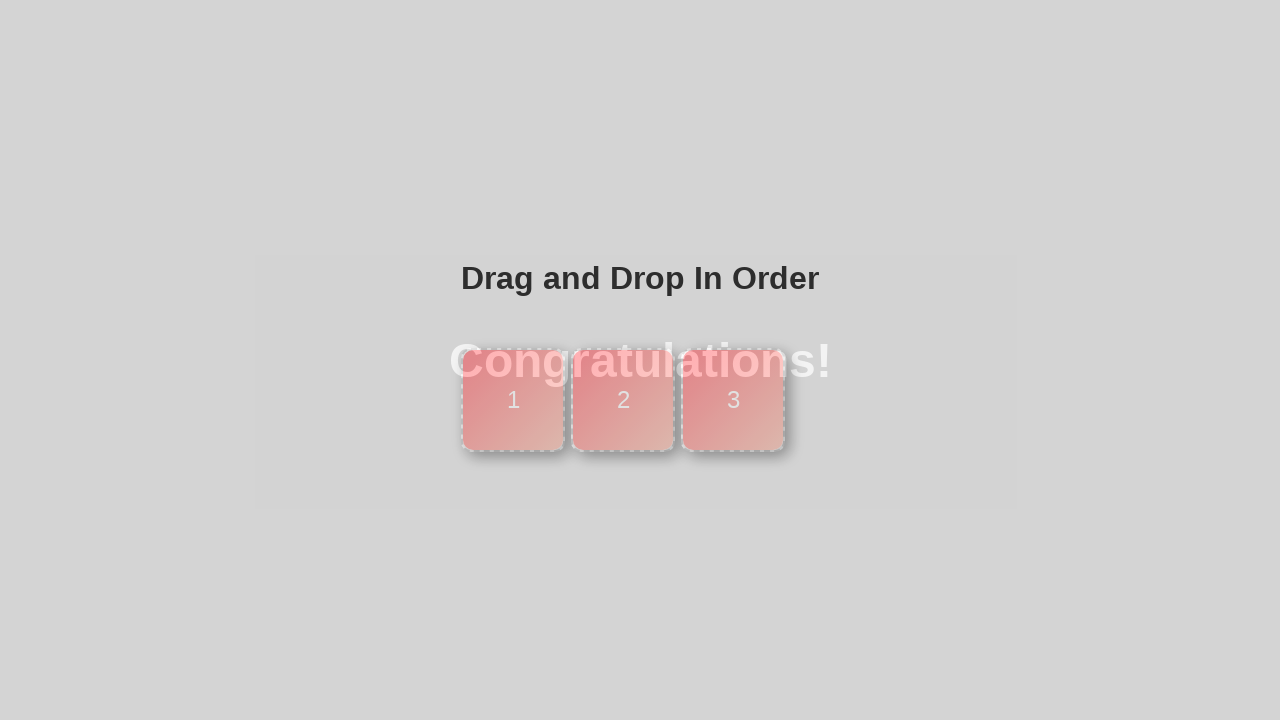

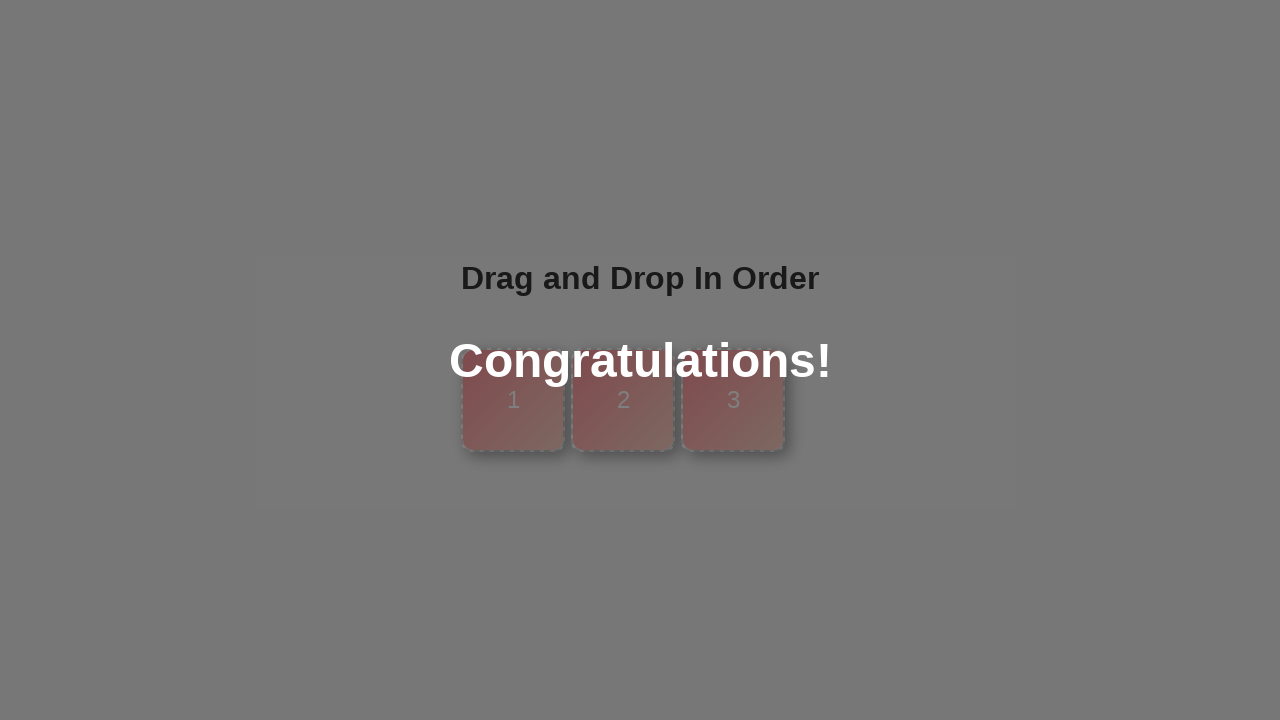